Navigates to W3Schools HTML tables page and verifies that a table with the id 'customers' is present with its rows and columns

Starting URL: https://www.w3schools.com/html/html_tables.asp

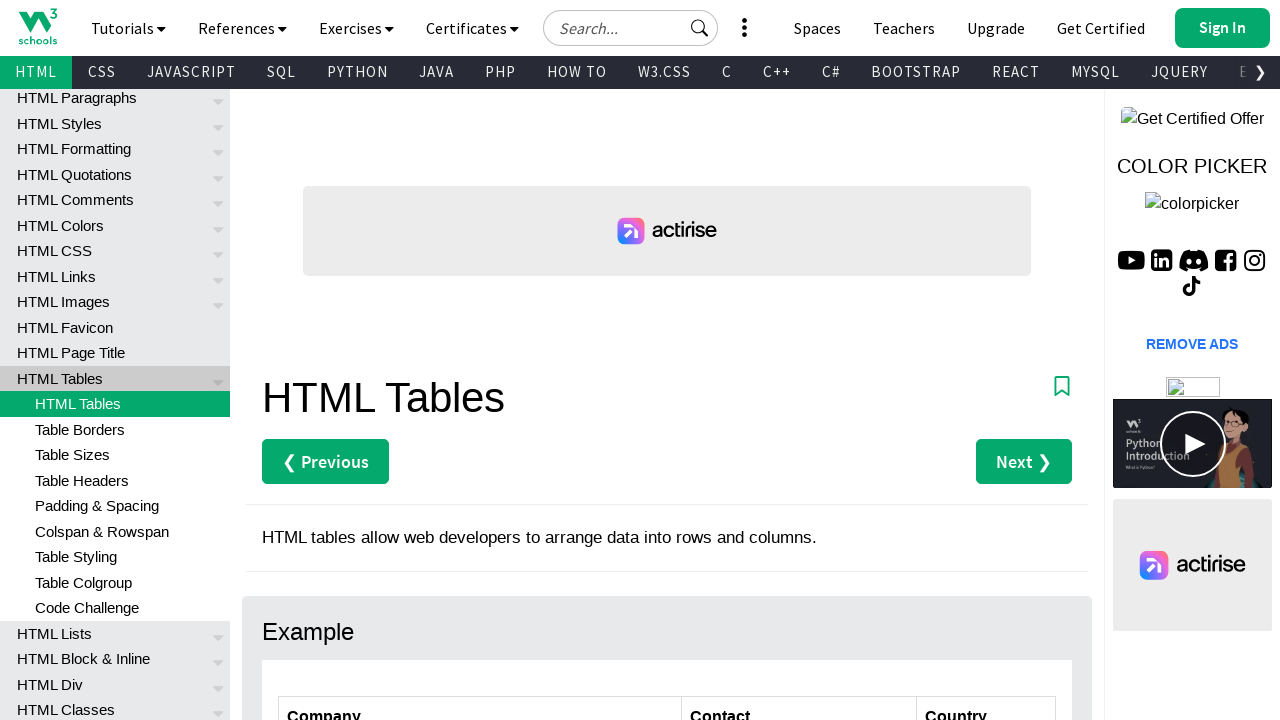

Navigated to W3Schools HTML tables page
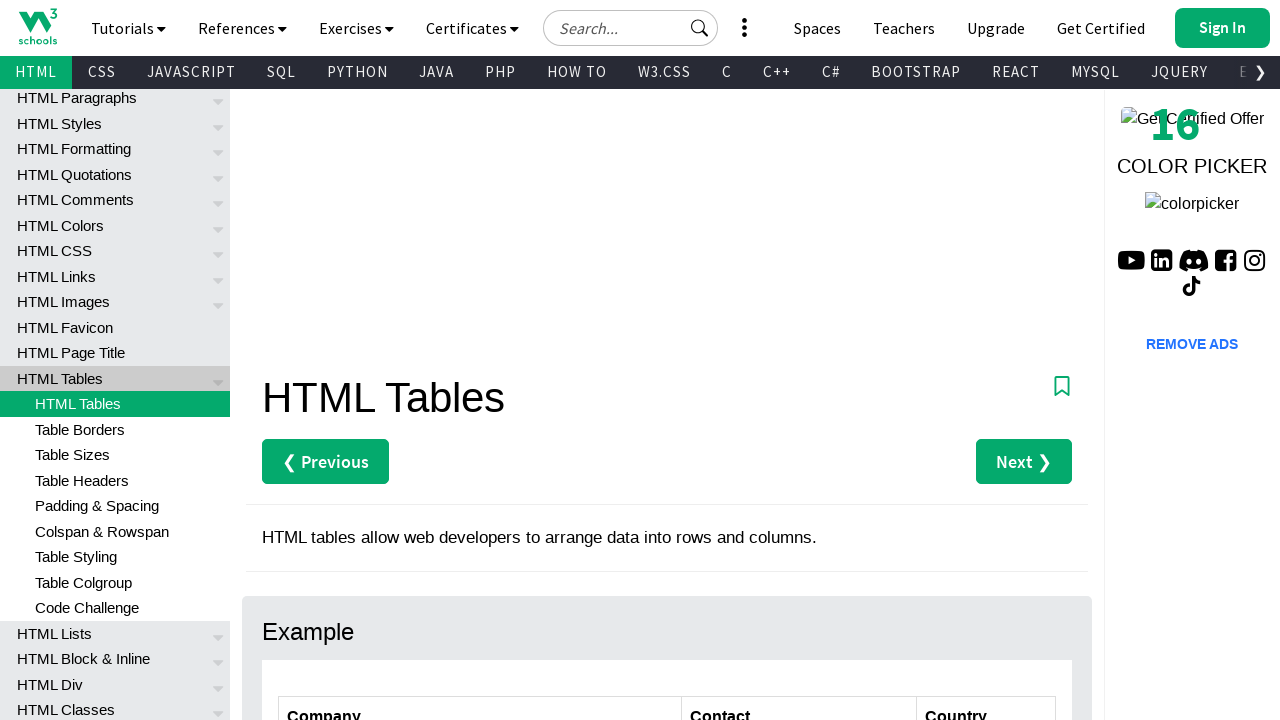

Waited for table with id 'customers' to be present
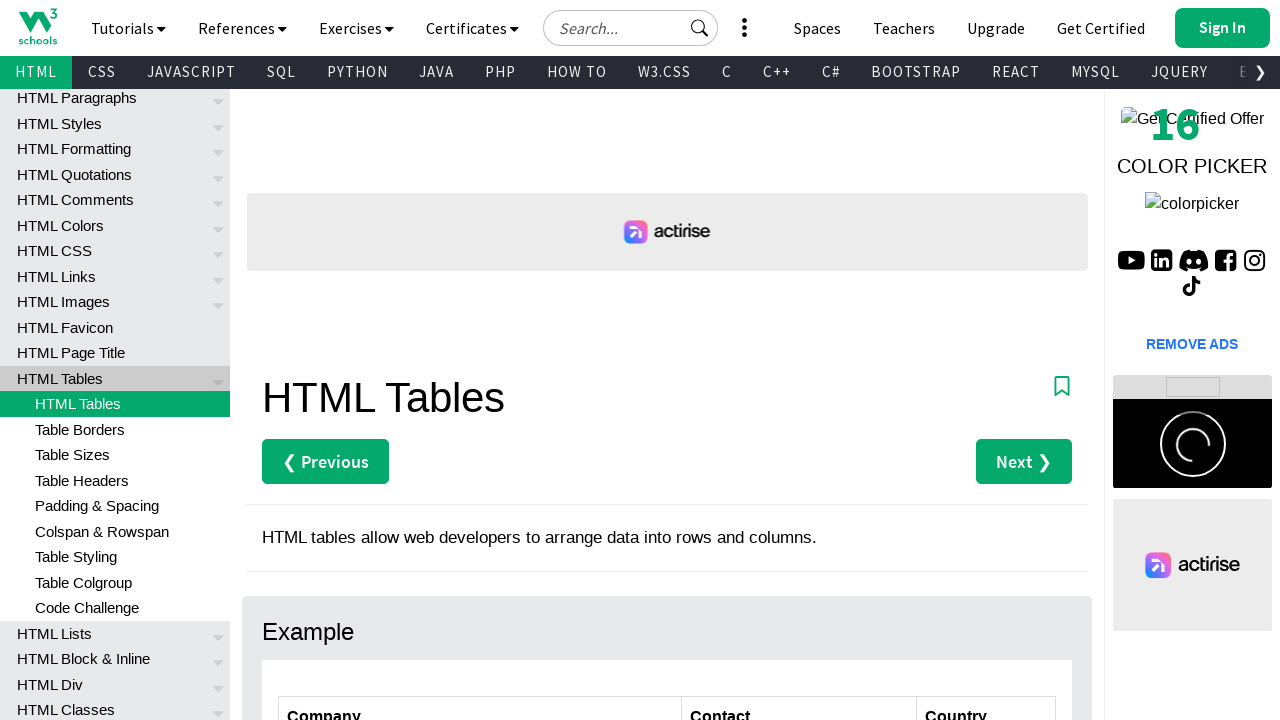

Located all rows in the customers table body
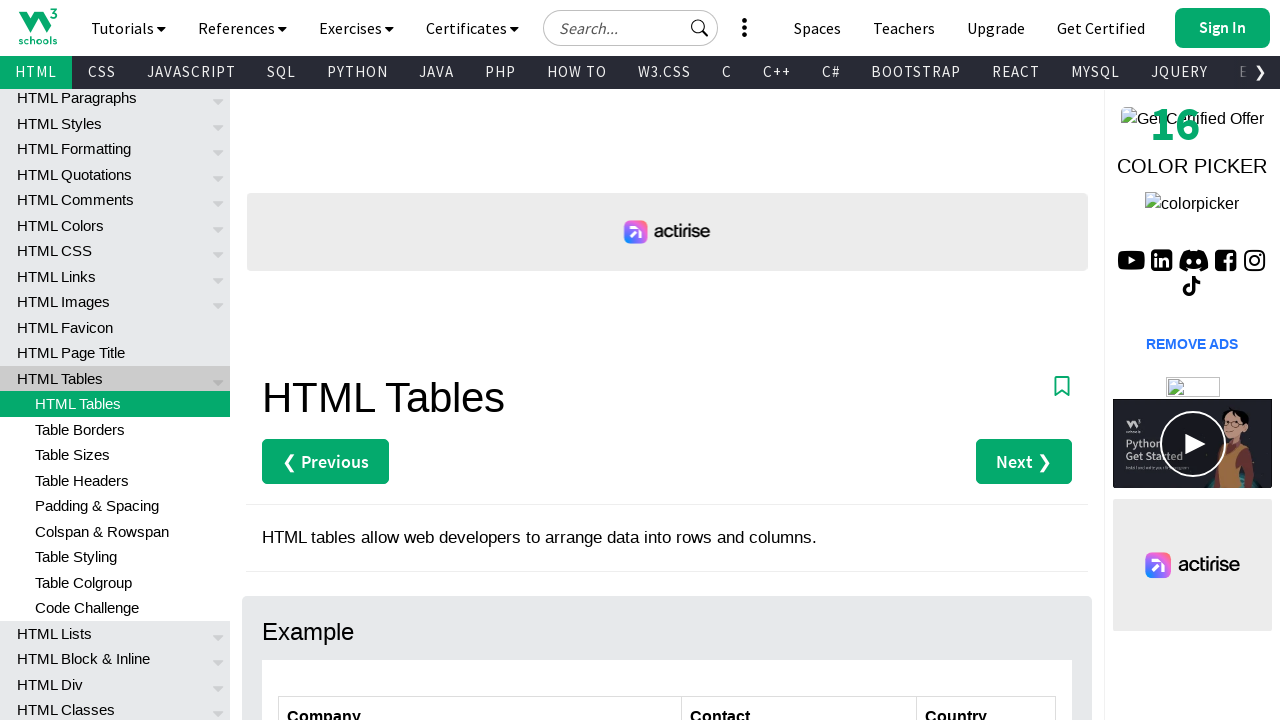

Verified first row of customers table is visible
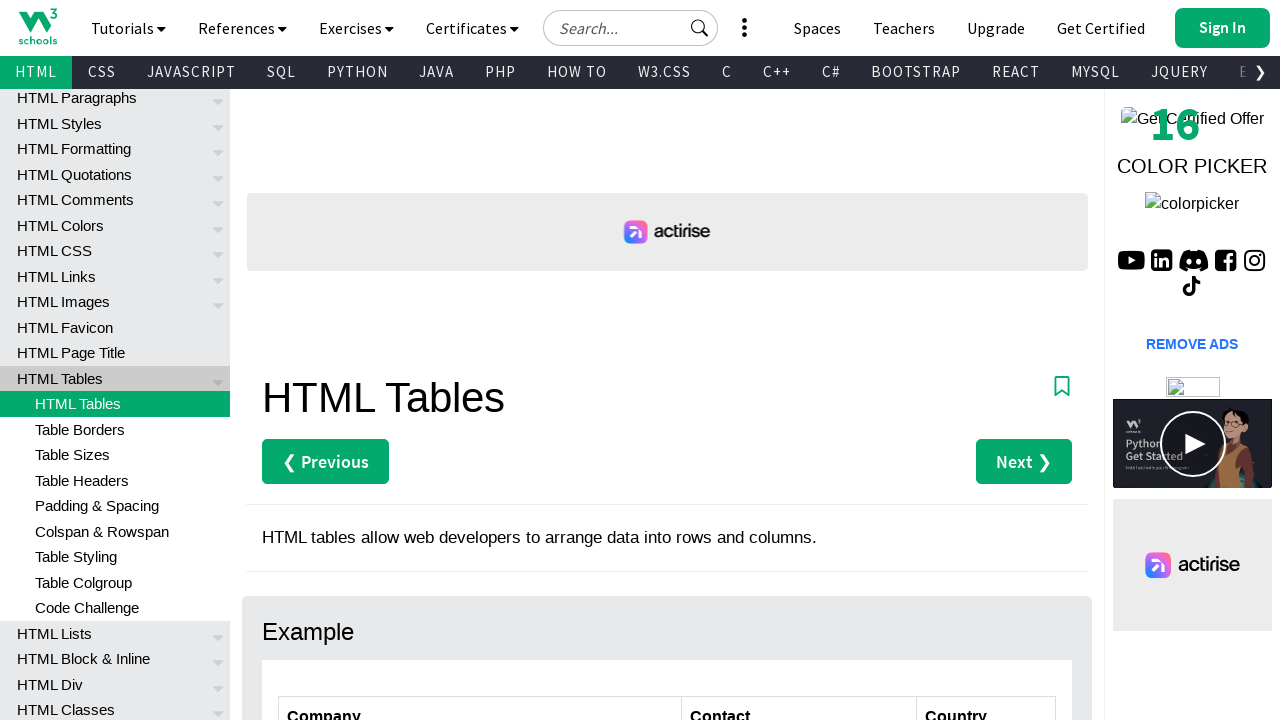

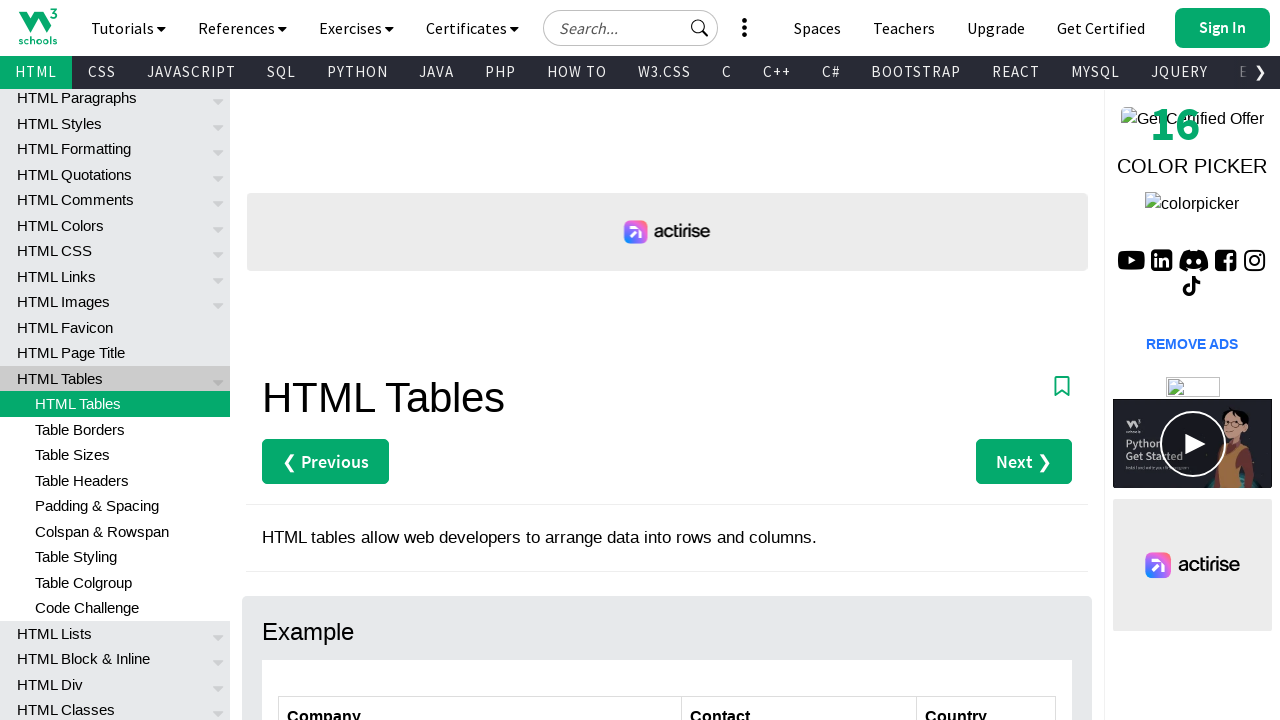